Tests that a countdown timer shows completion alert after counting down from 3 seconds to zero.

Starting URL: https://kishizaki-42.github.io/timer/

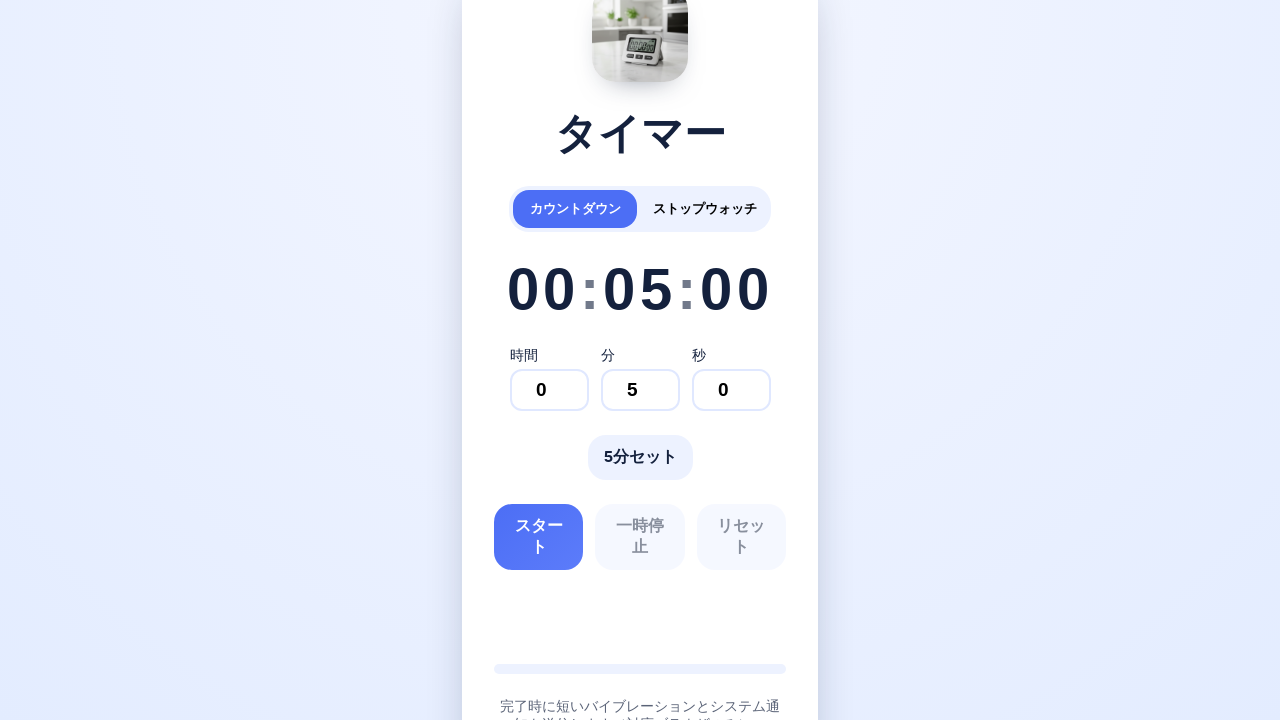

Filled seconds field with '3' for countdown completion test on role=spinbutton[name='秒']
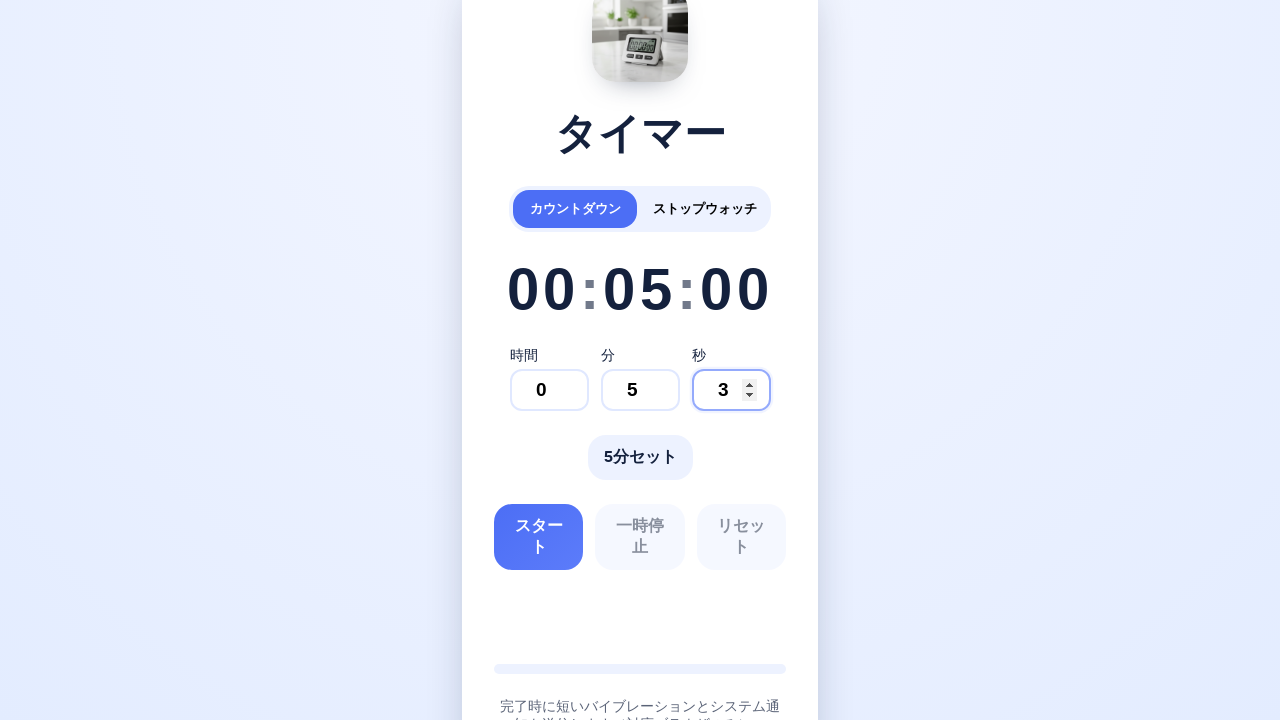

Filled minutes field with '0' on role=spinbutton[name='分']
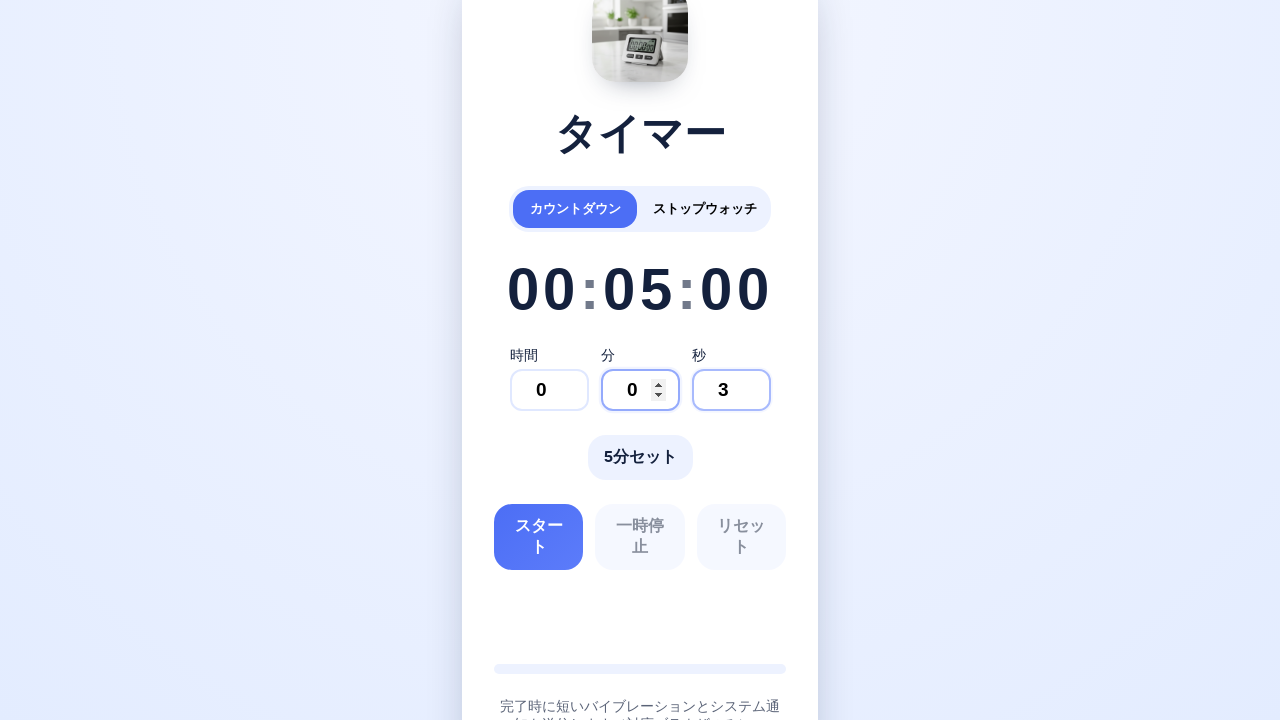

Clicked start button to begin countdown at (539, 537) on role=button[name='スタート']
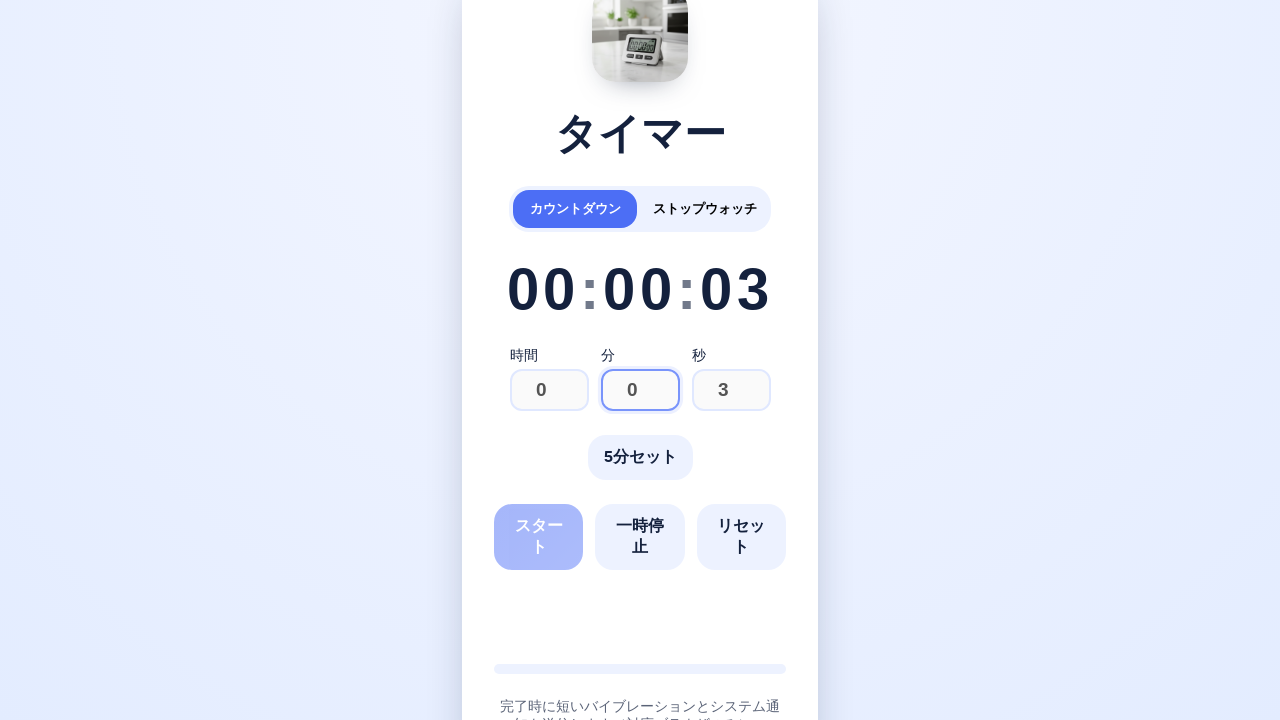

Waited 4 seconds for countdown to complete
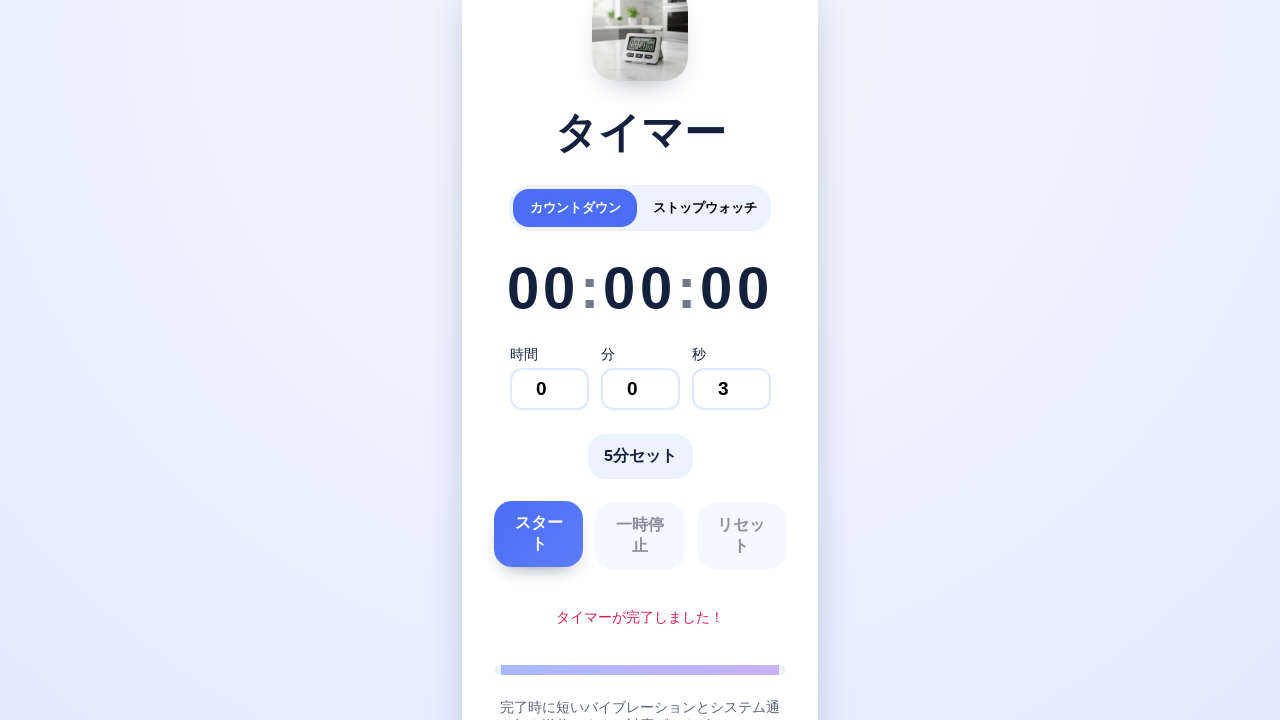

Verified countdown completion alert message appeared
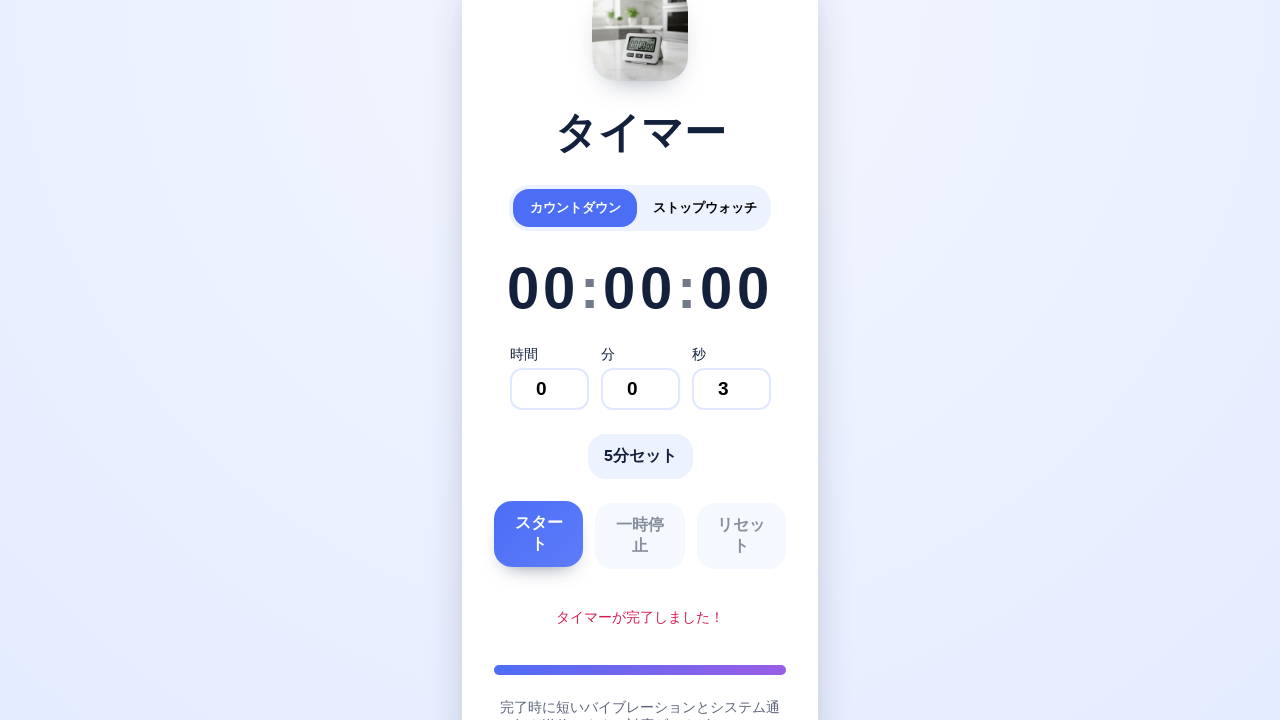

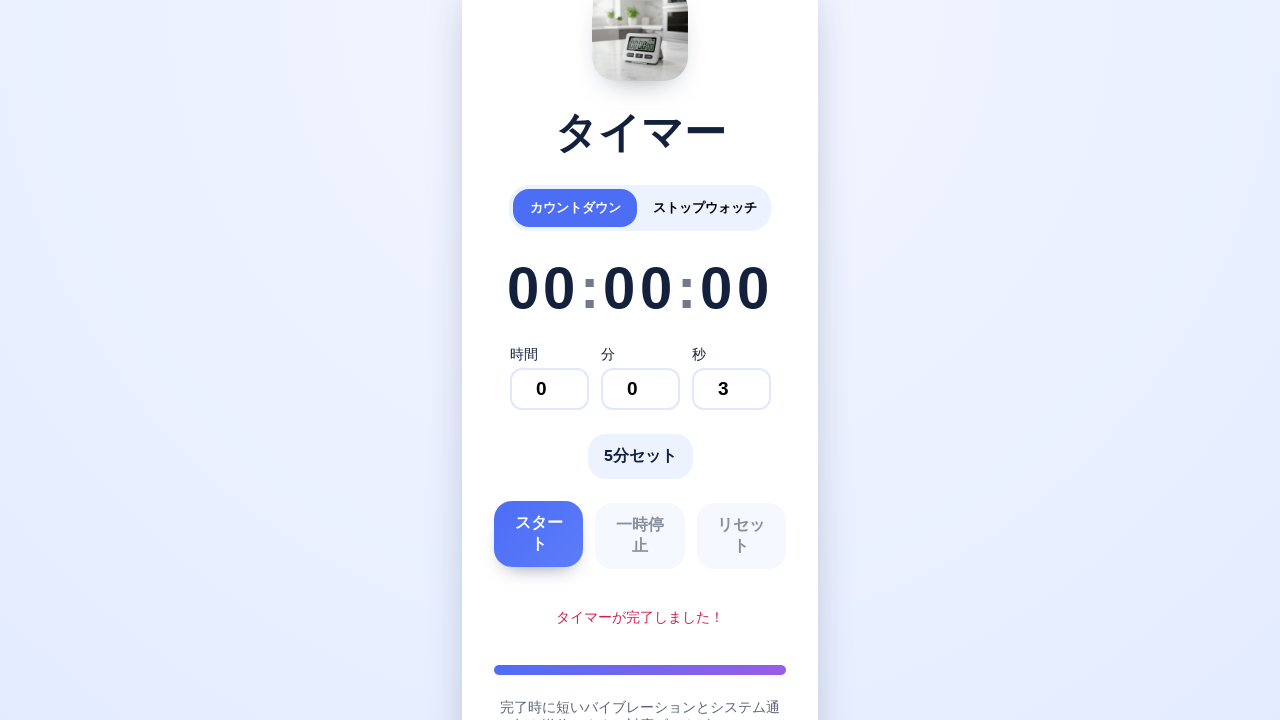